Tests highlighting an element on the page by finding an element by ID and applying a red dashed border style using JavaScript execution, then reverting the style after a delay.

Starting URL: http://the-internet.herokuapp.com/large

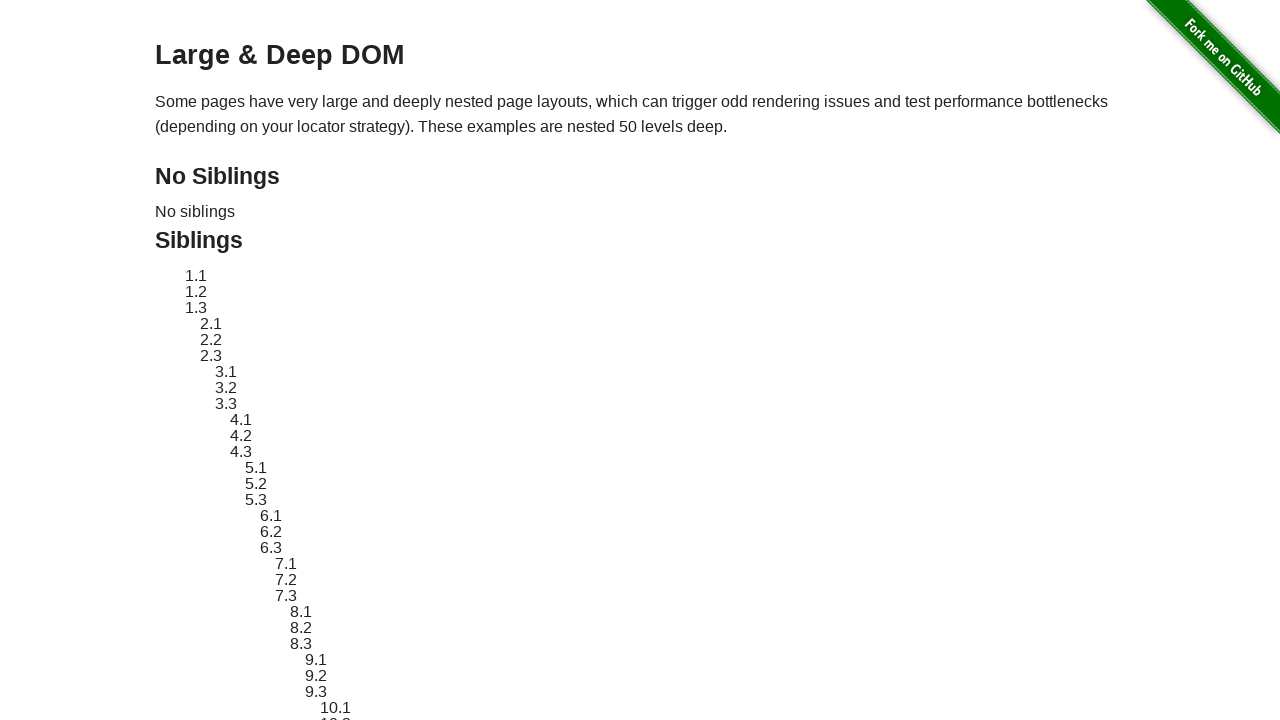

Page loaded - element with id 'sibling-2.3' is present
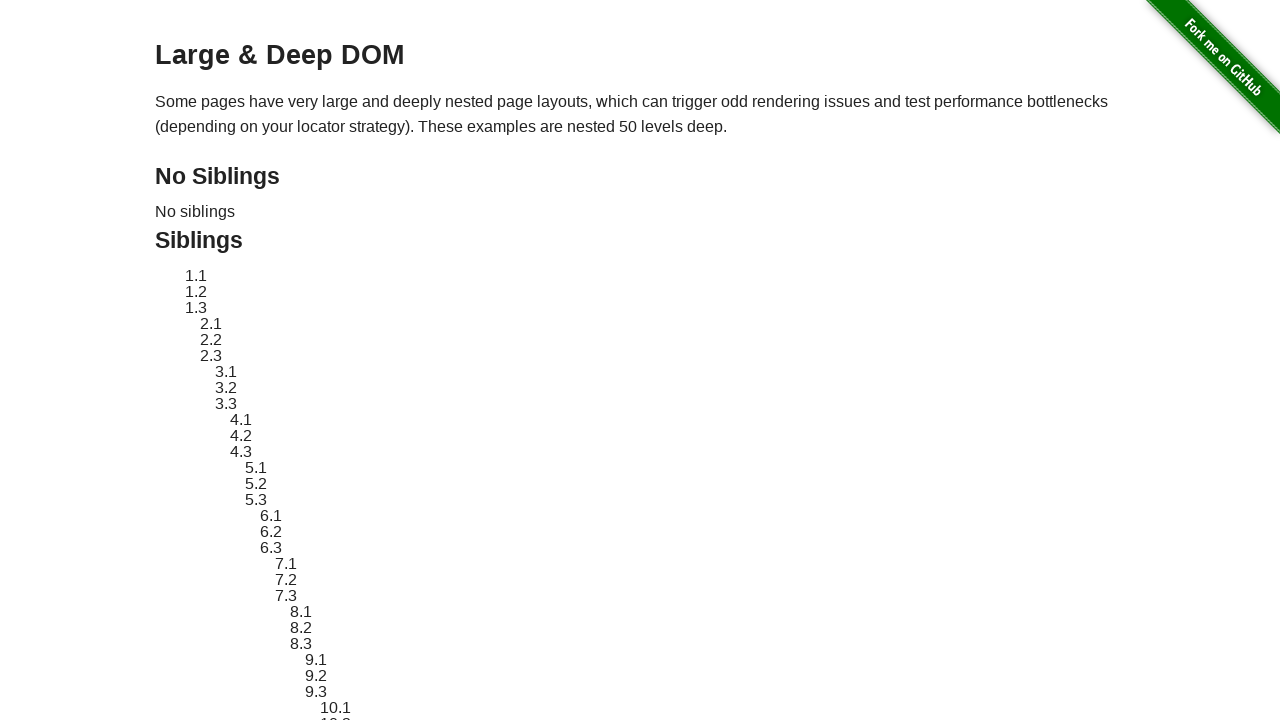

Retrieved original style attribute from element
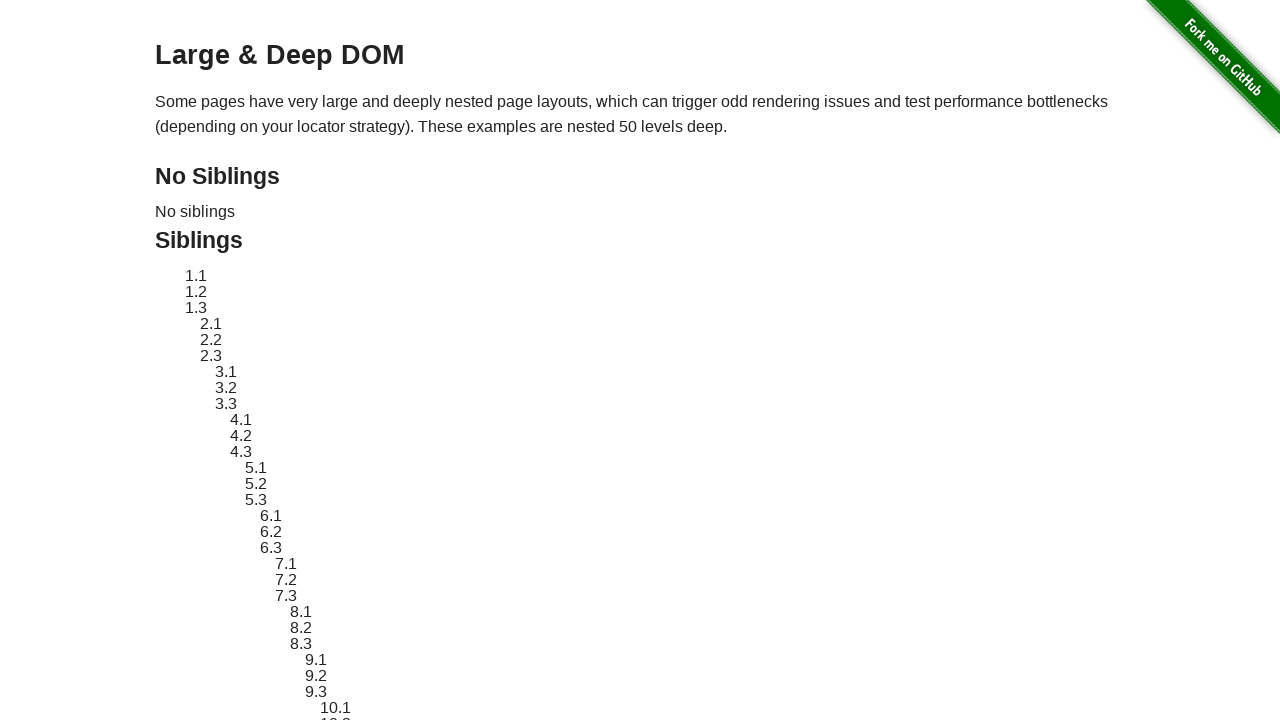

Applied red dashed border style to element
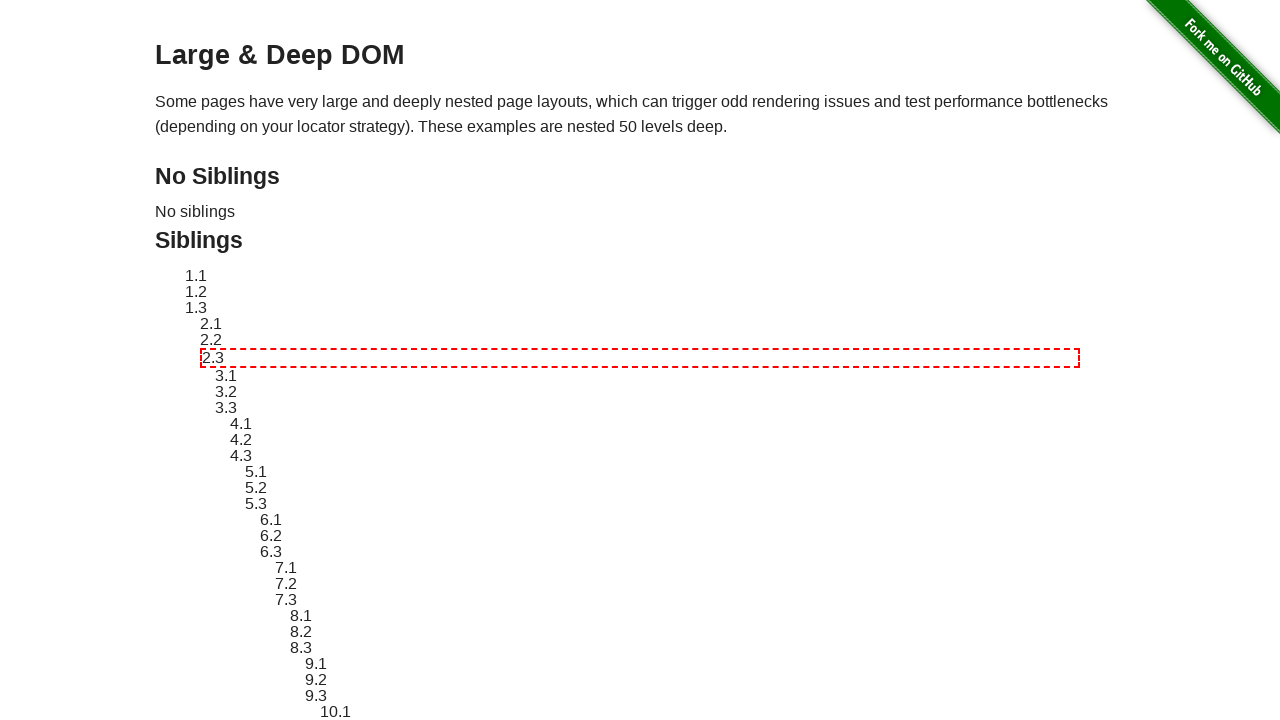

Reverted element style to original after 3 second(s)
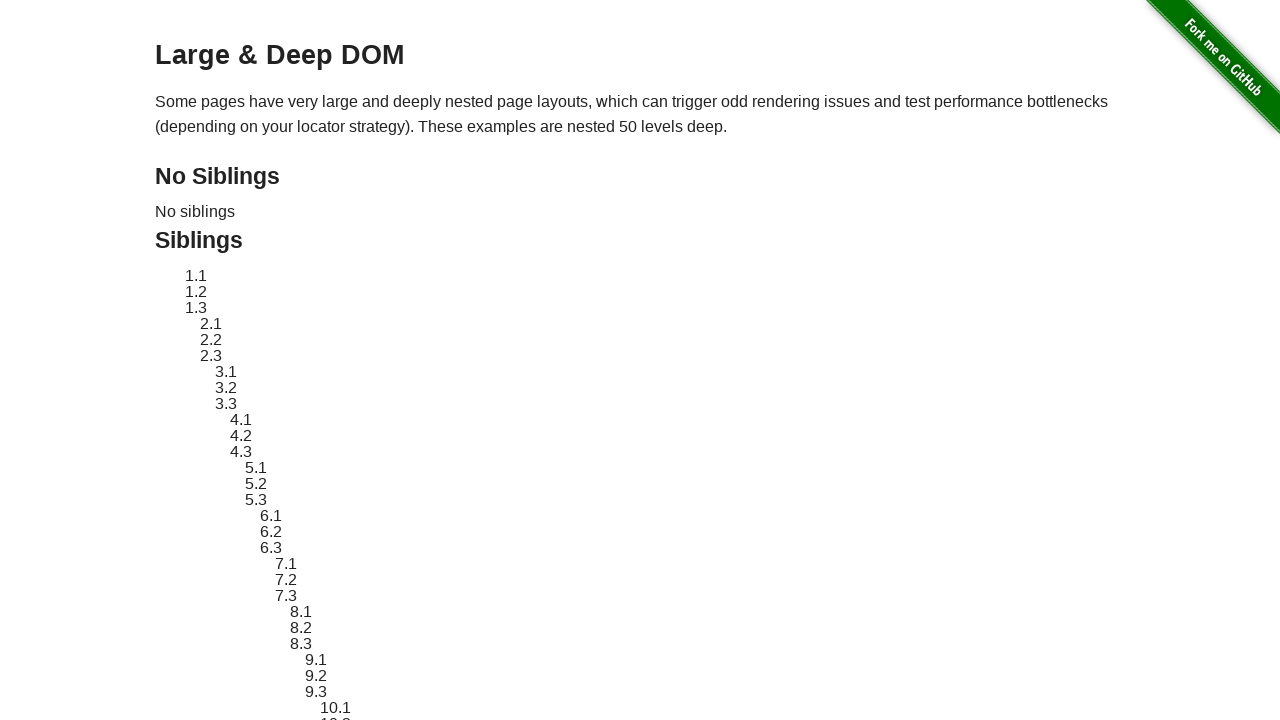

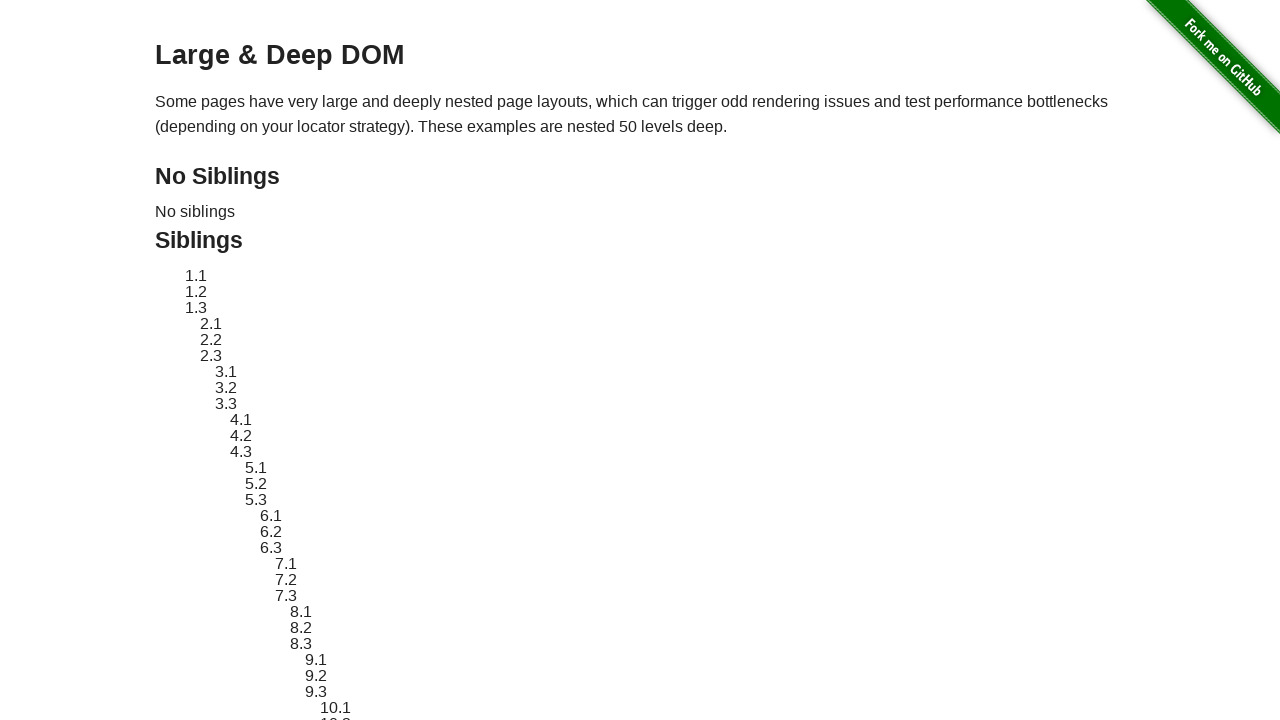